Navigates to OrangeHRM demo page and takes a screenshot

Starting URL: https://opensource-demo.orangehrmlive.com/

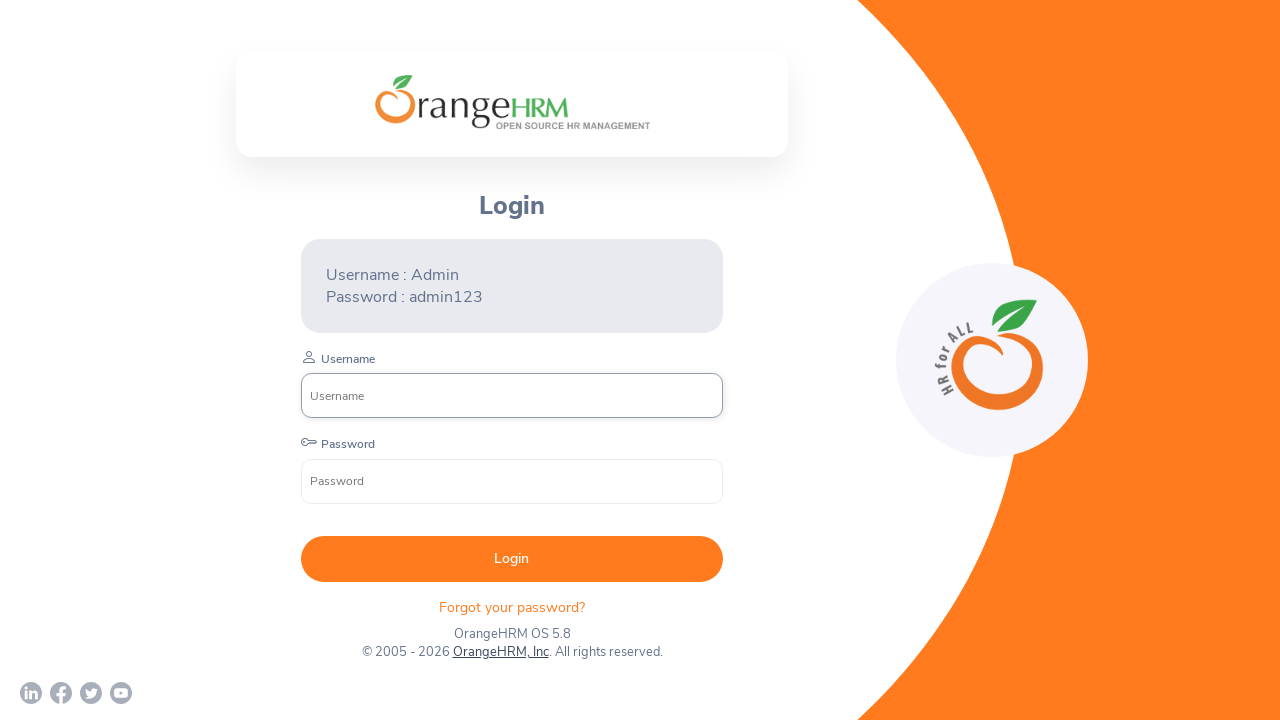

Waited for DOM content to load on OrangeHRM demo page
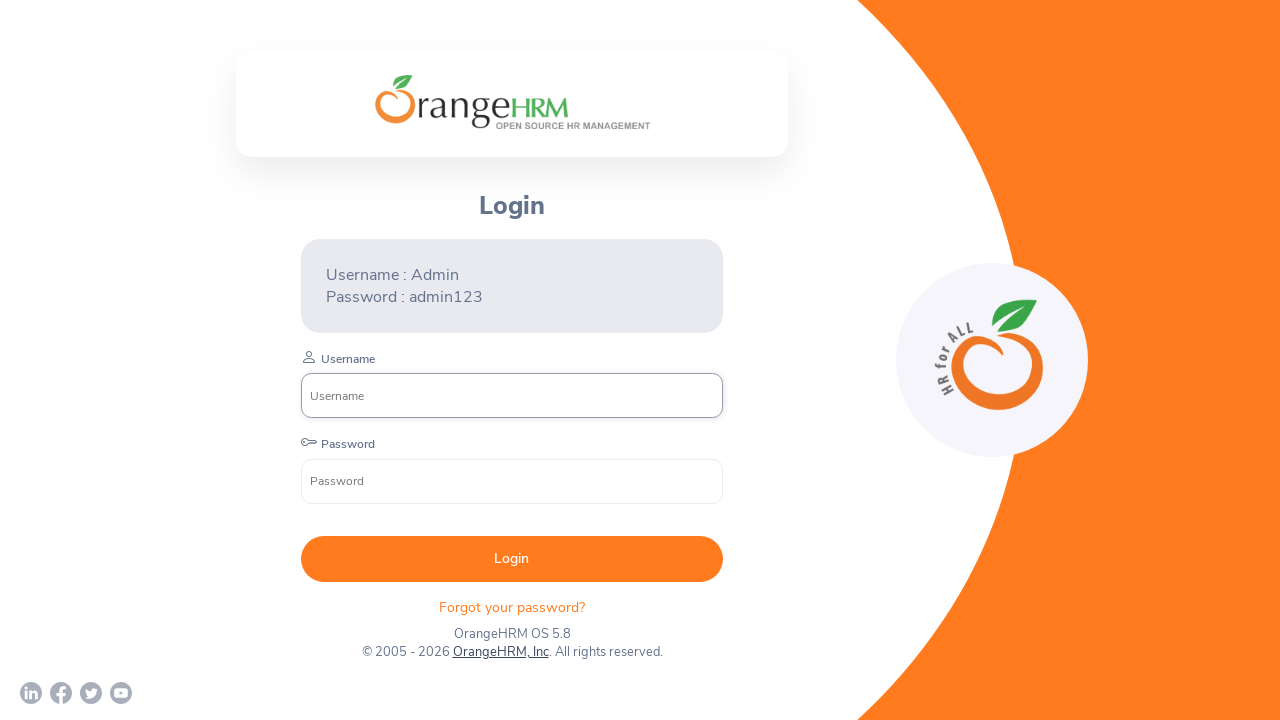

Took screenshot of OrangeHRM demo page
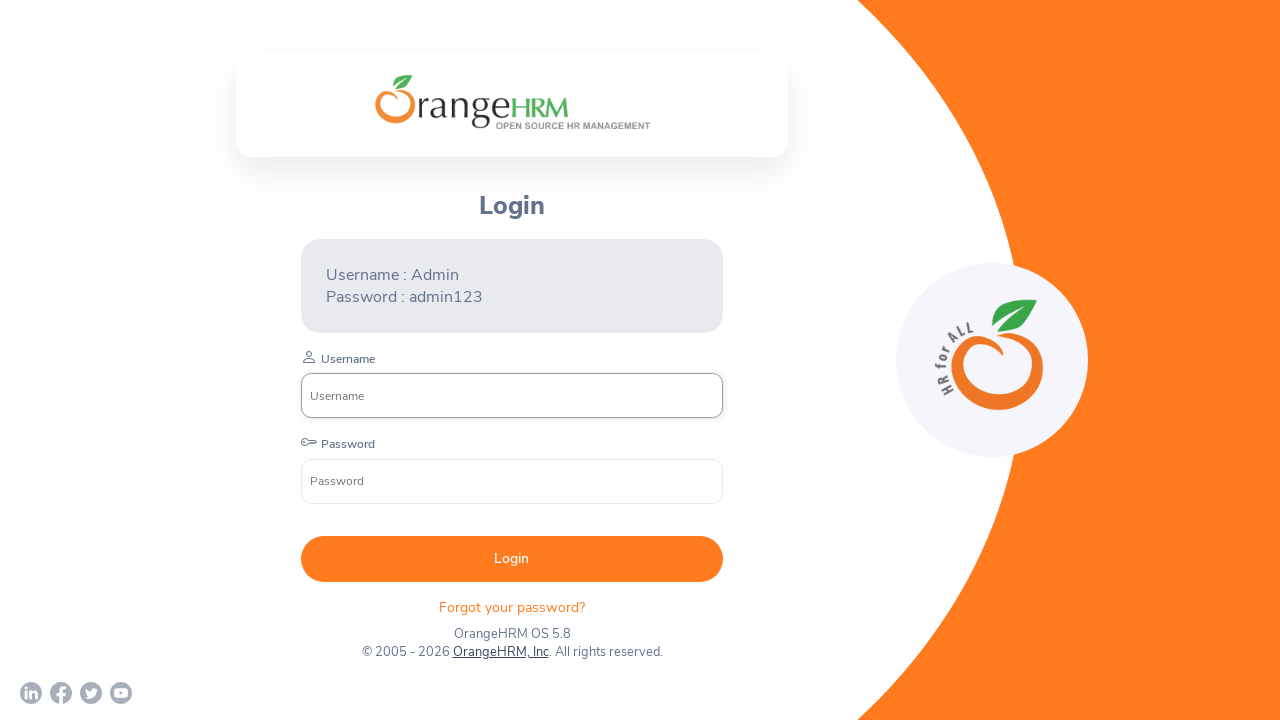

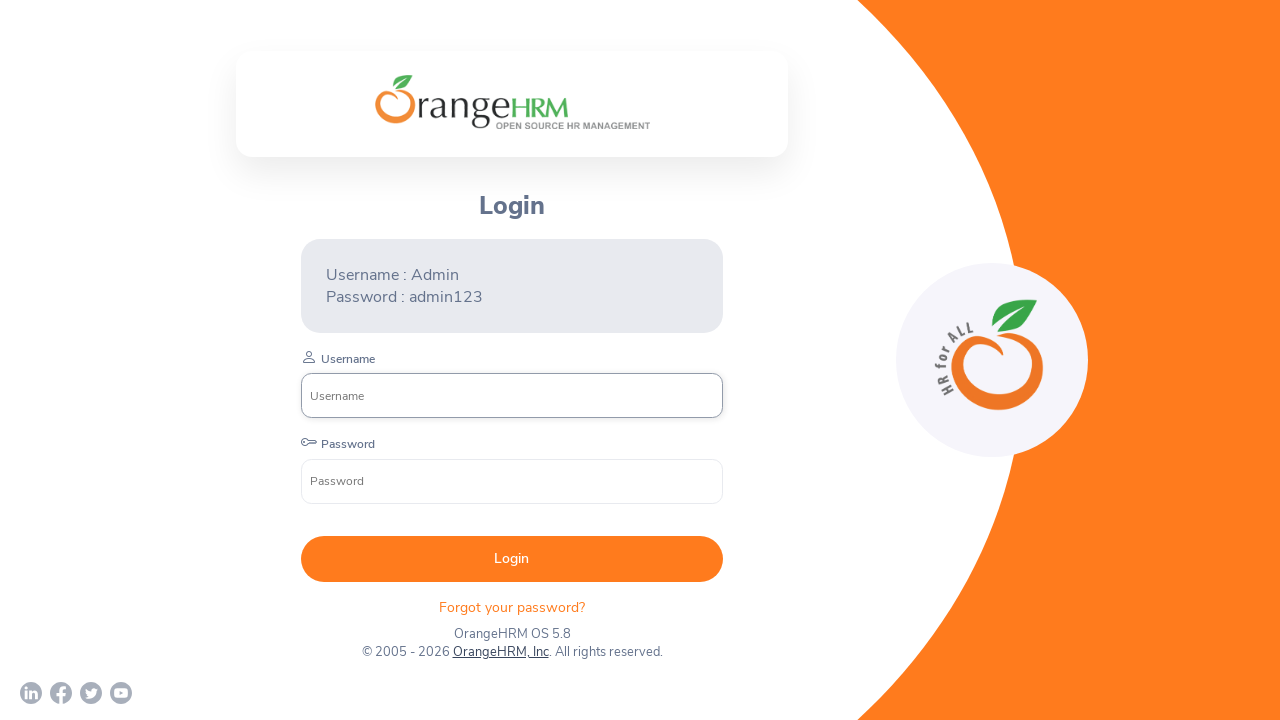